Tests synchronization by clicking a button and waiting for a loading indicator to disappear

Starting URL: https://atidcollege.co.il/Xamples/ex_synchronization.html

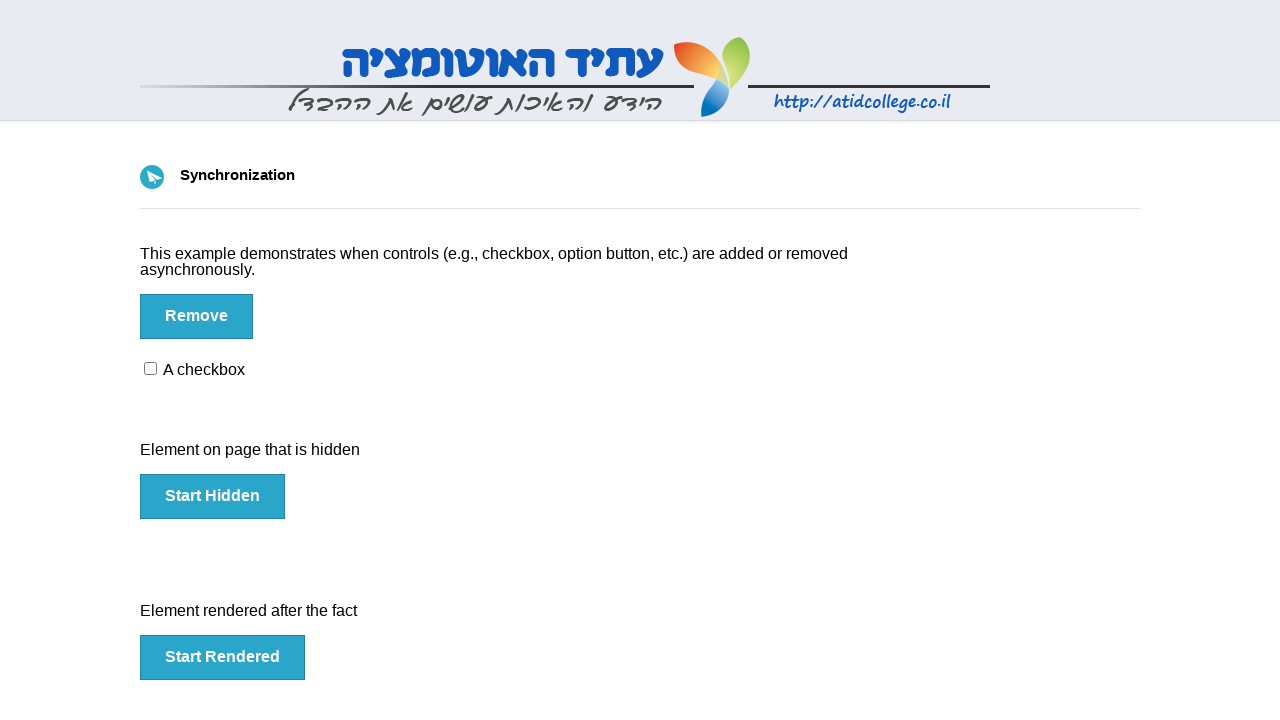

Clicked button to trigger action at (196, 316) on #btn
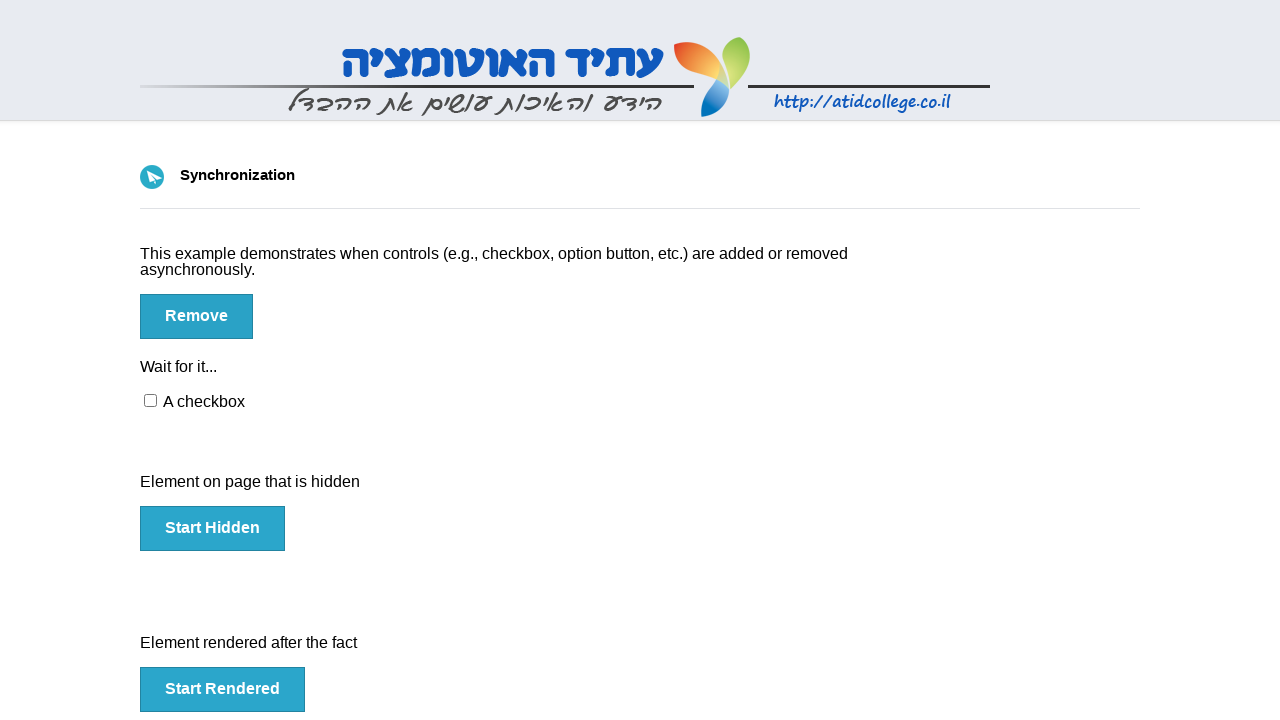

Loading indicator disappeared and synchronization completed
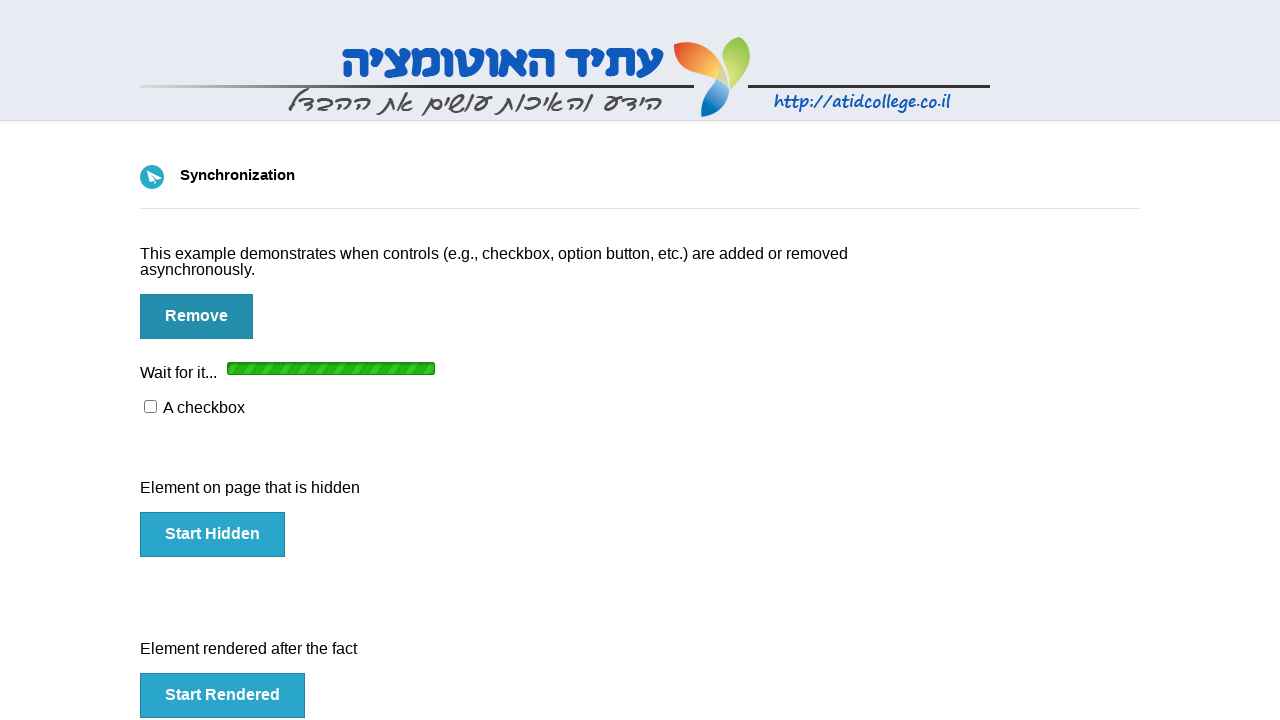

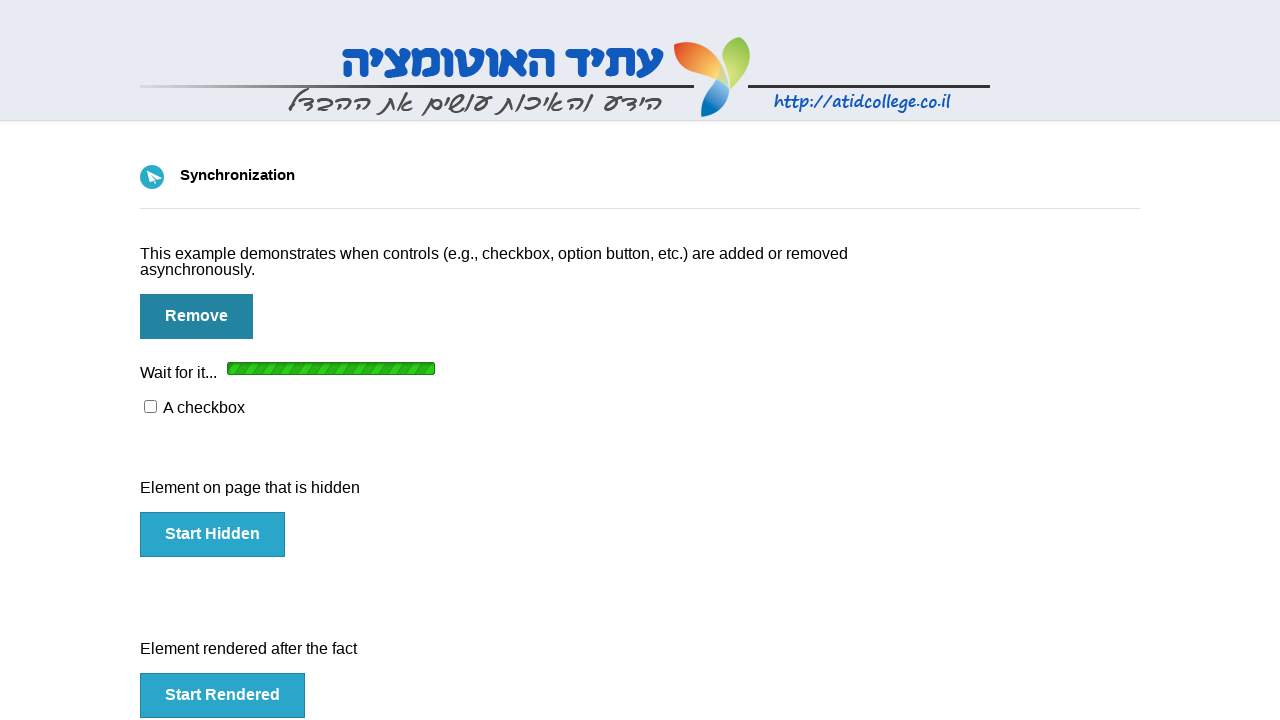